Tests scrollbar functionality by navigating to a page with a hidden button and scrolling it into view using Playwright's scroll_into_view_if_needed method.

Starting URL: http://uitestingplayground.com/scrollbars

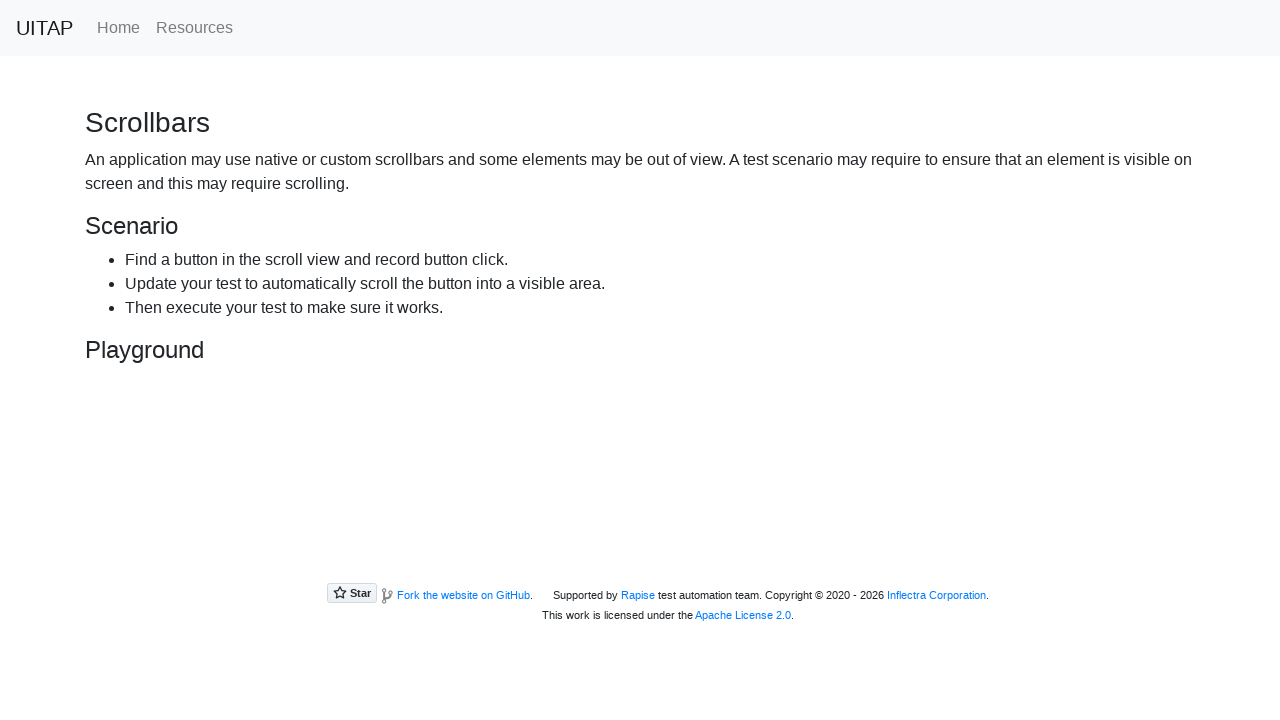

Located the hidden 'Hiding Button' element
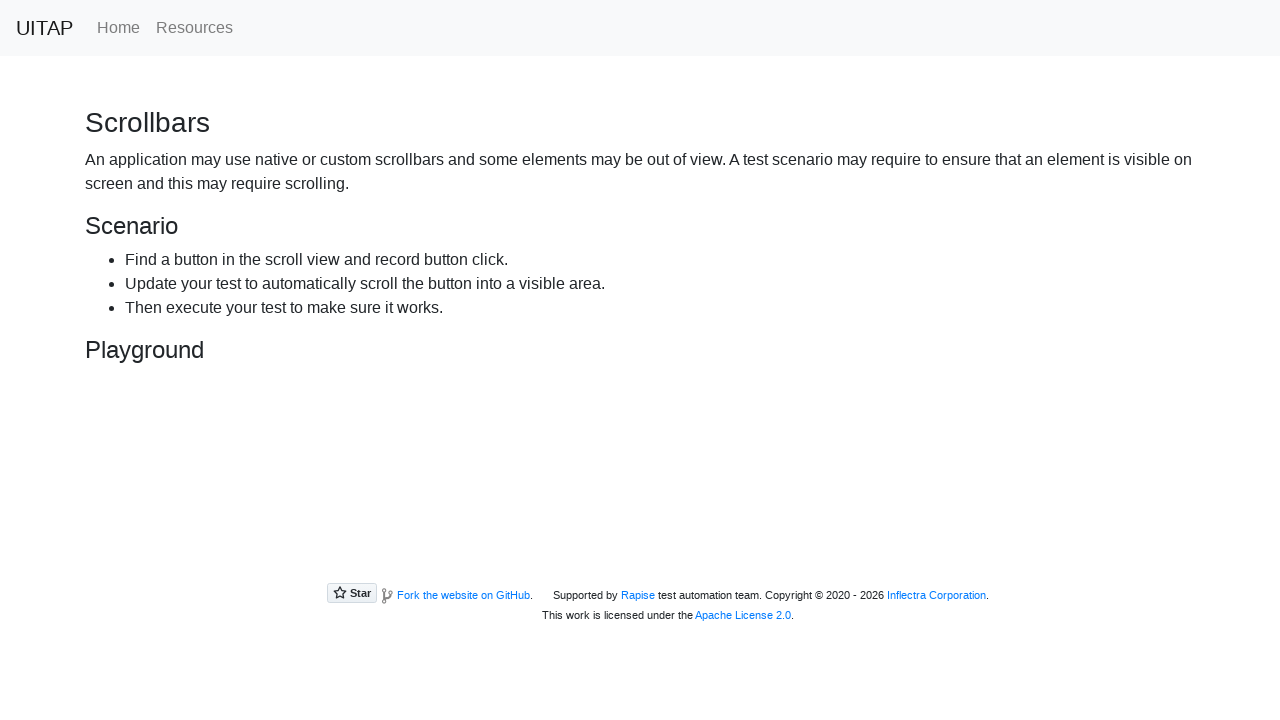

Scrolled the hidden button into view
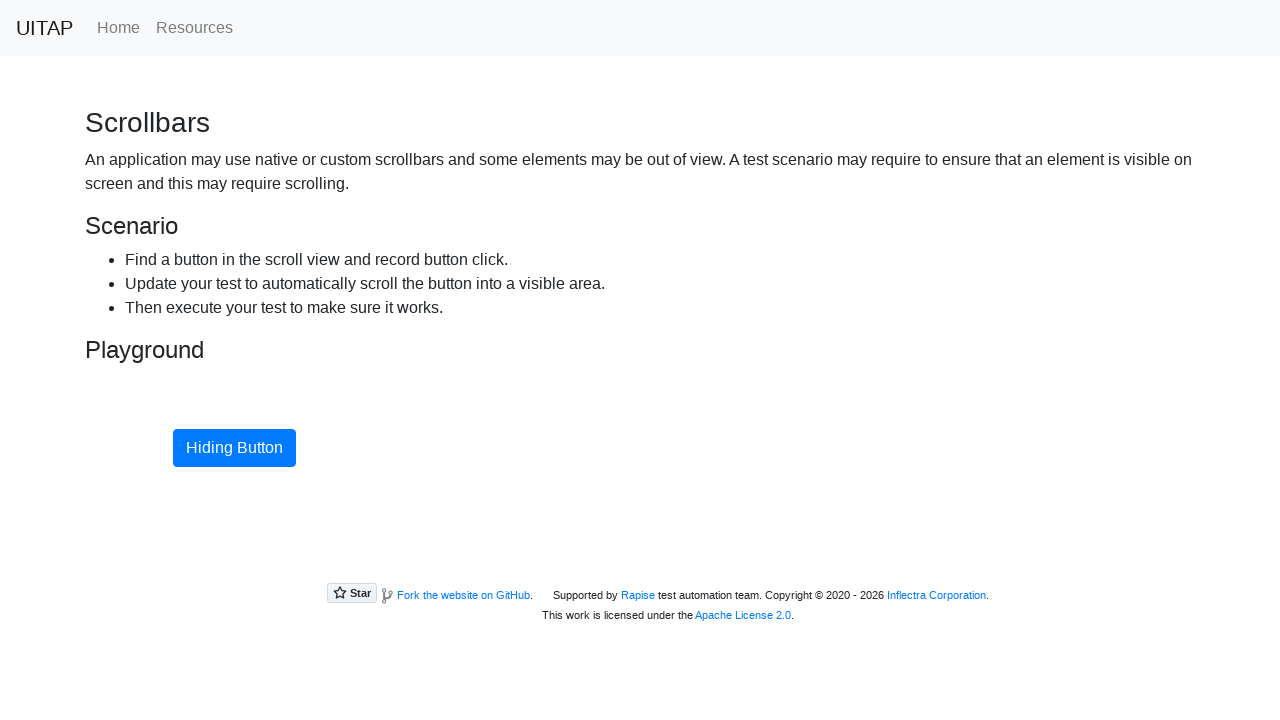

Clicked the button to verify it's accessible after scrolling at (234, 448) on internal:role=button[name="Hiding Button"i]
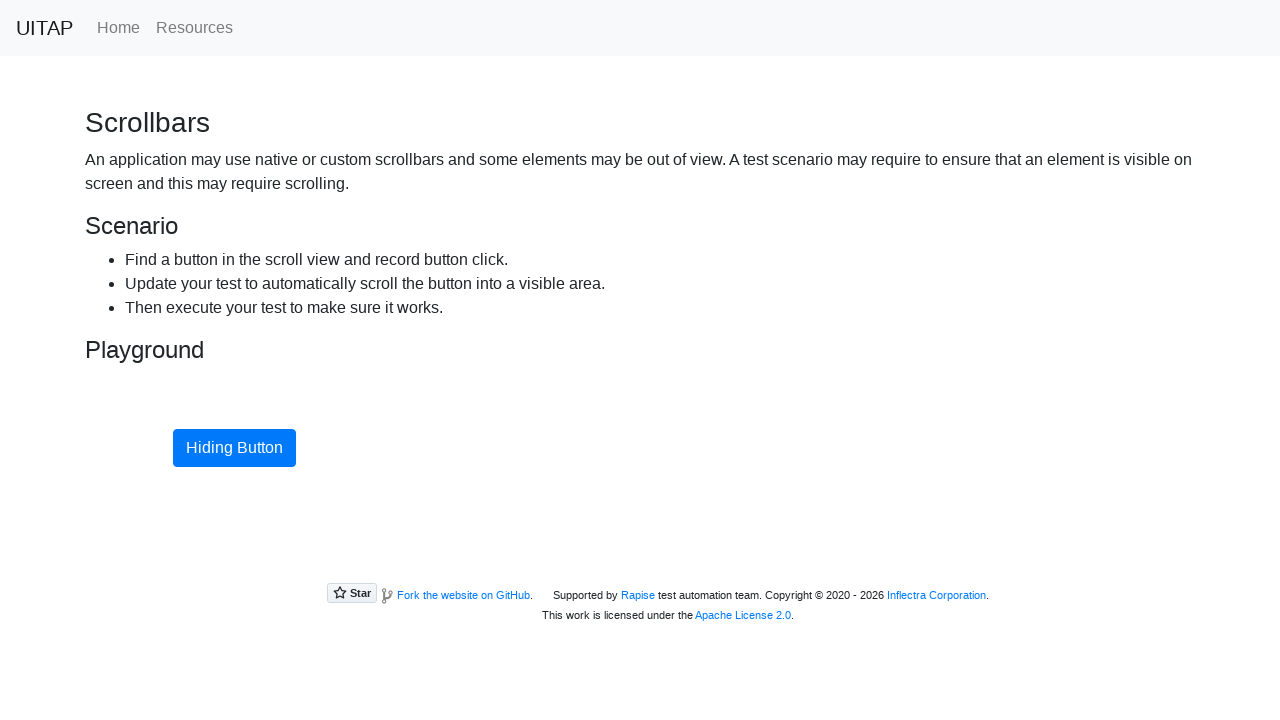

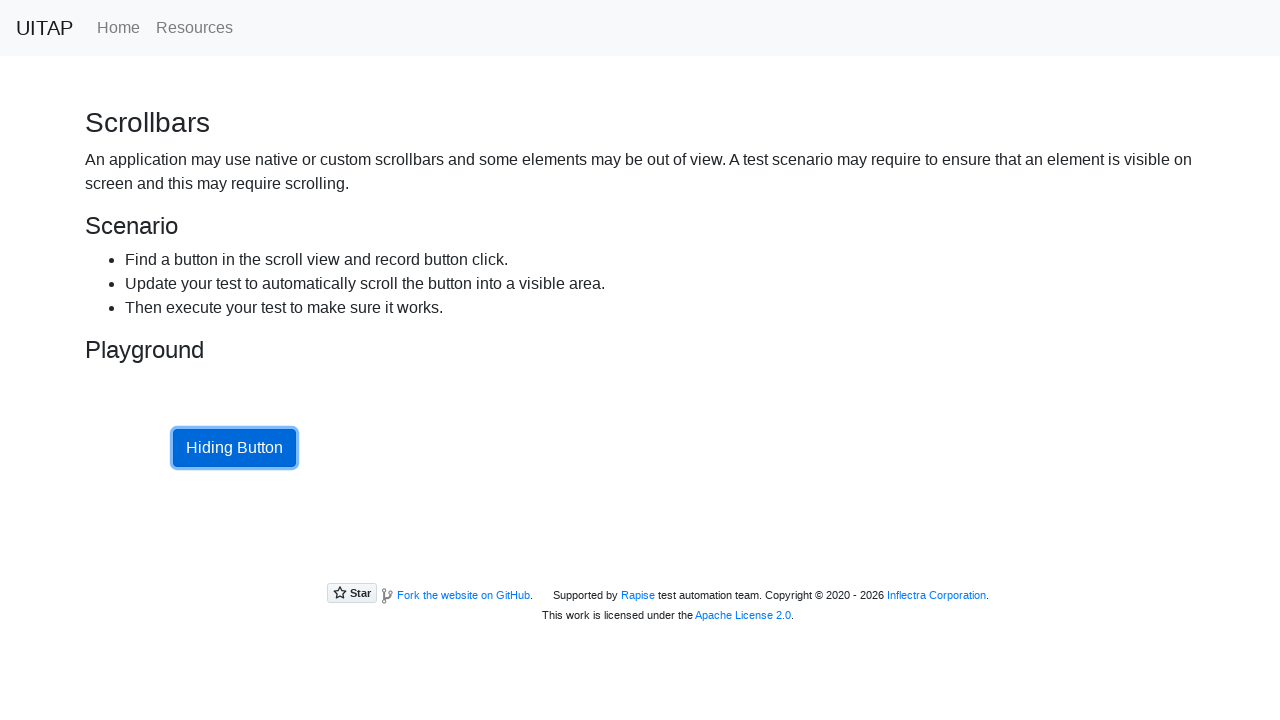